Tests opting out of A/B tests by adding a cookie before visiting the A/B test page, then navigating to the test page and verifying the opt-out is in effect.

Starting URL: http://the-internet.herokuapp.com

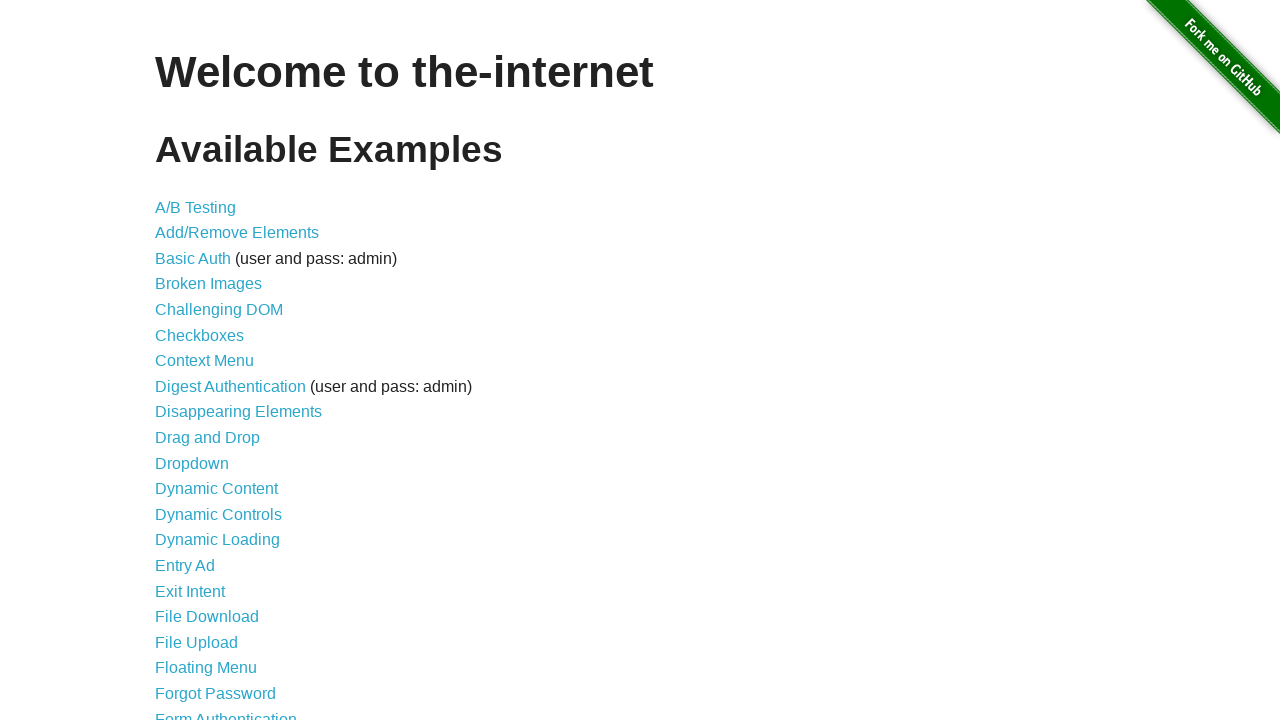

Added optimizelyOptOut cookie to opt out of A/B tests
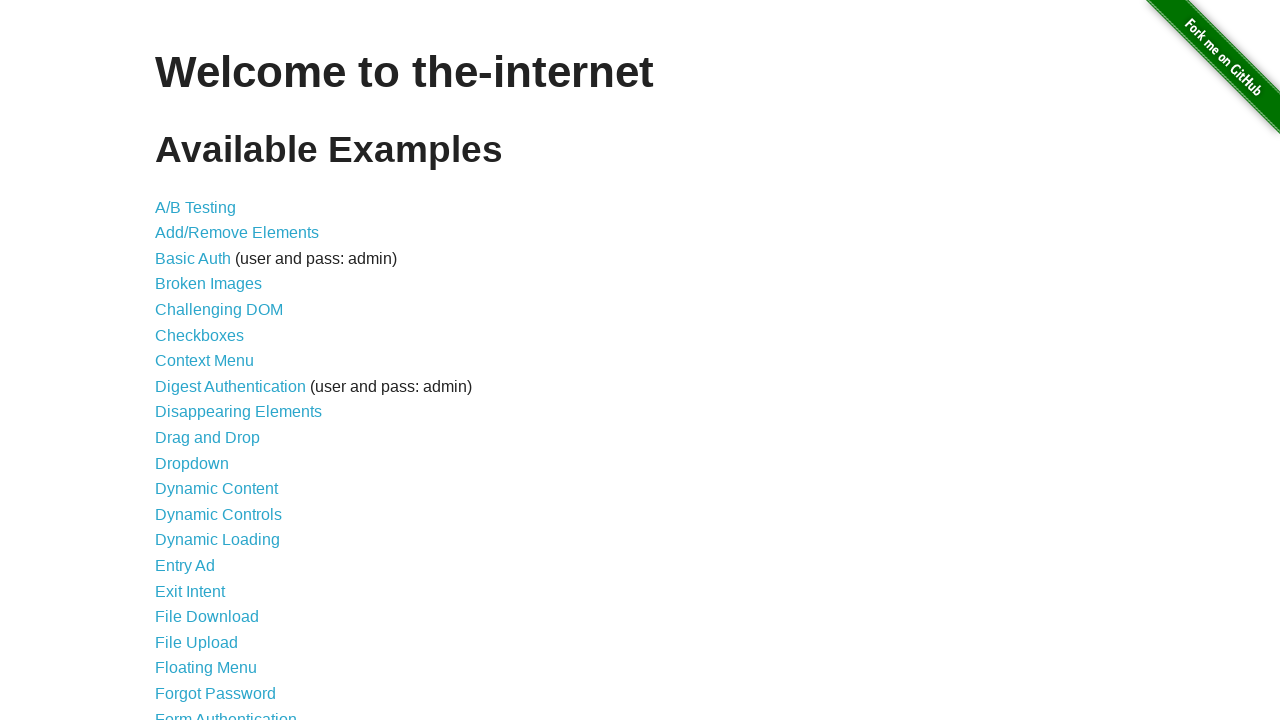

Navigated to A/B test page
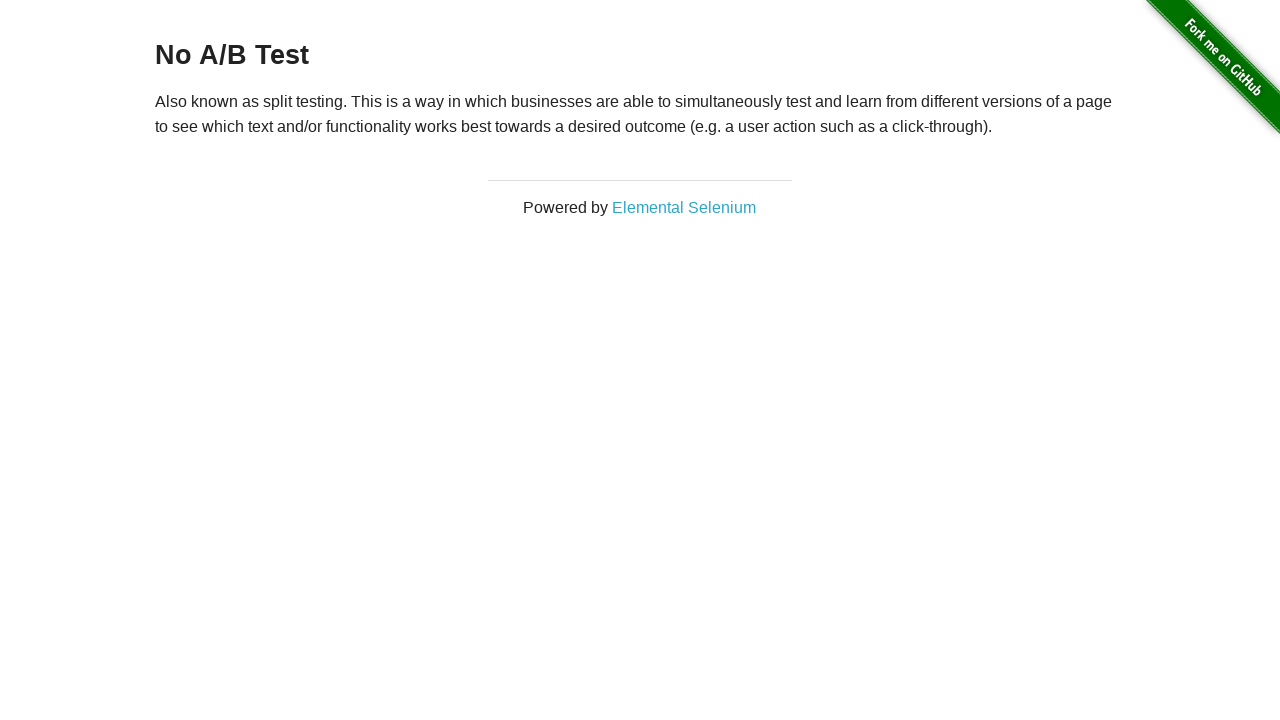

Retrieved heading text: 'No A/B Test'
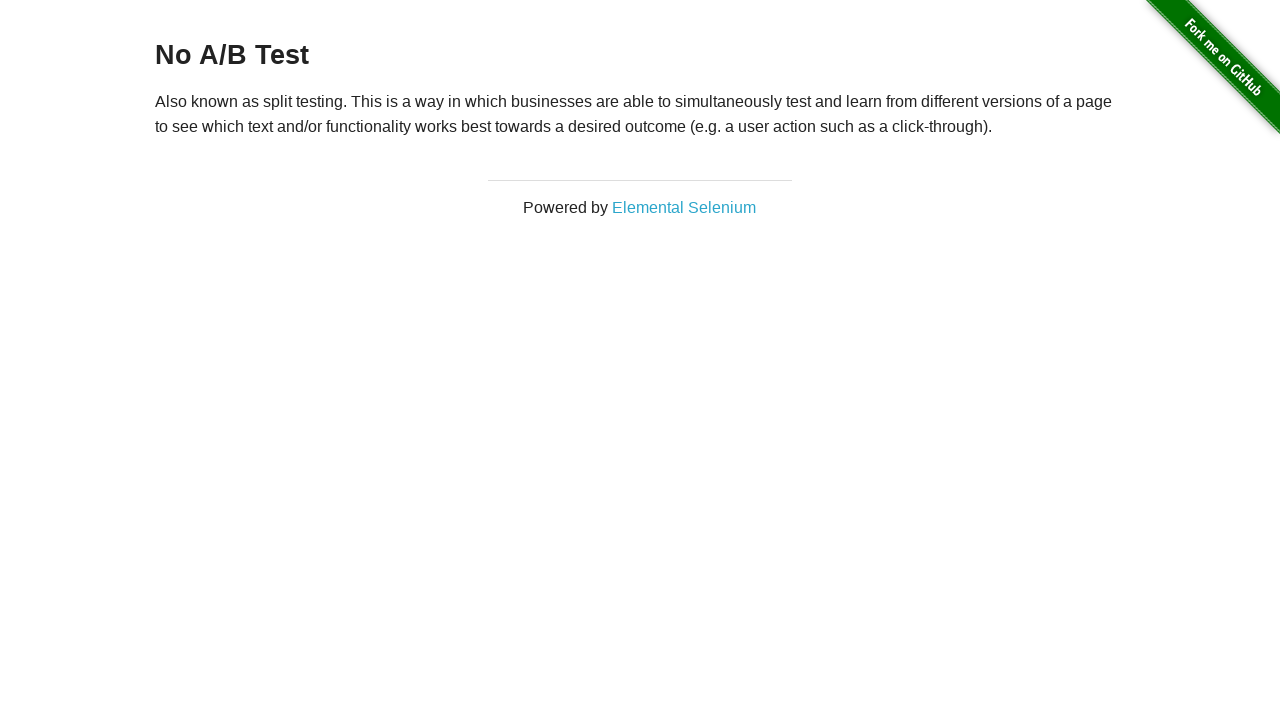

Verified opt-out is in effect - heading confirms 'No A/B Test'
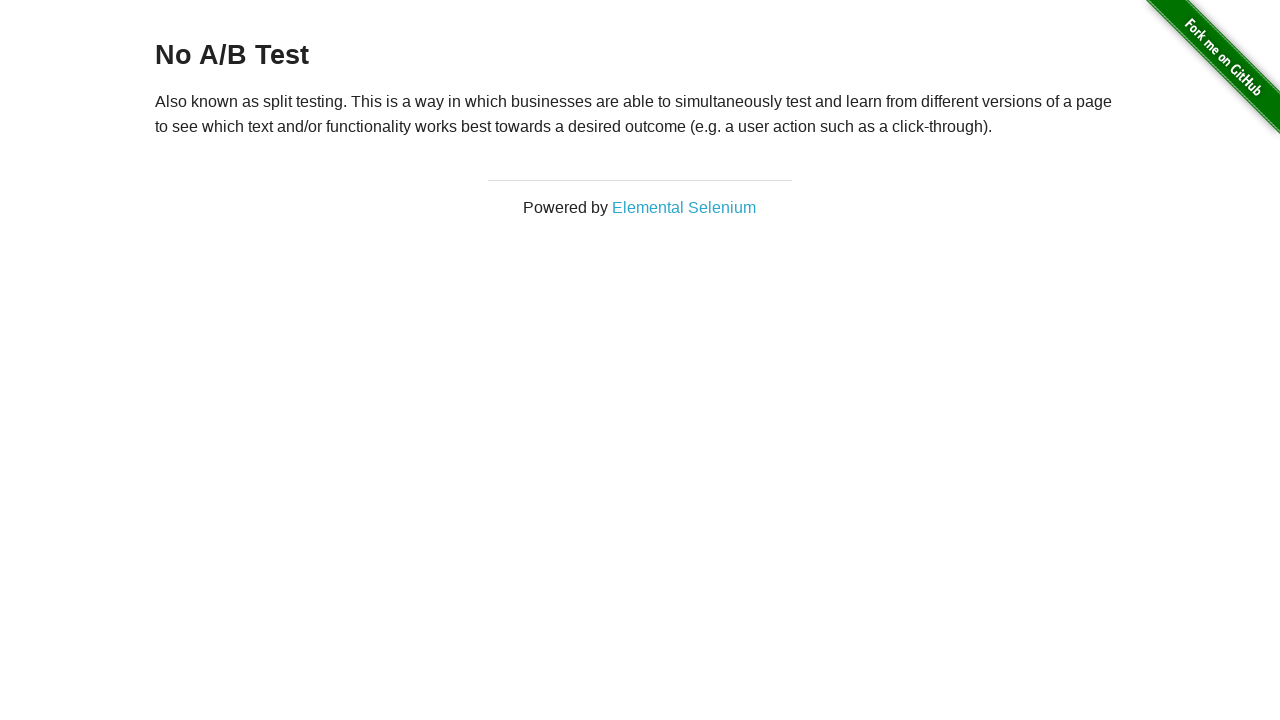

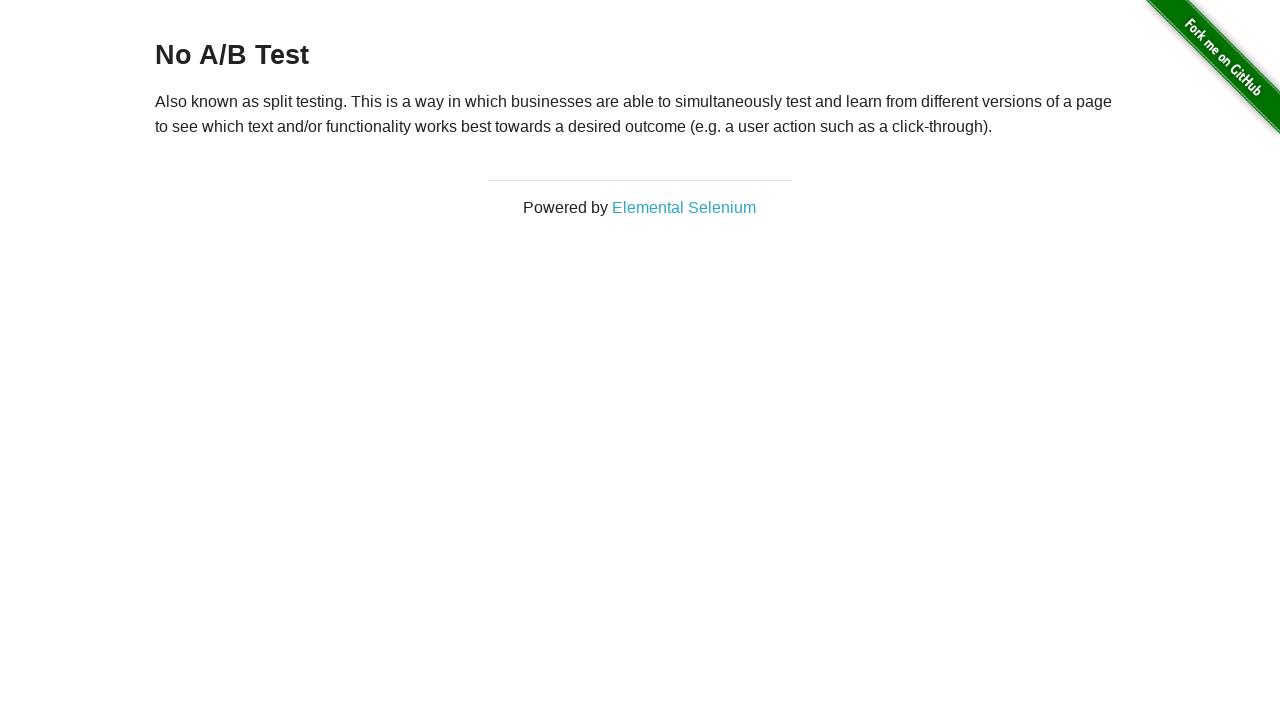